Tests sorting the Due column in table 2 (with helpful class attributes) in ascending order using semantic class selectors.

Starting URL: http://the-internet.herokuapp.com/tables

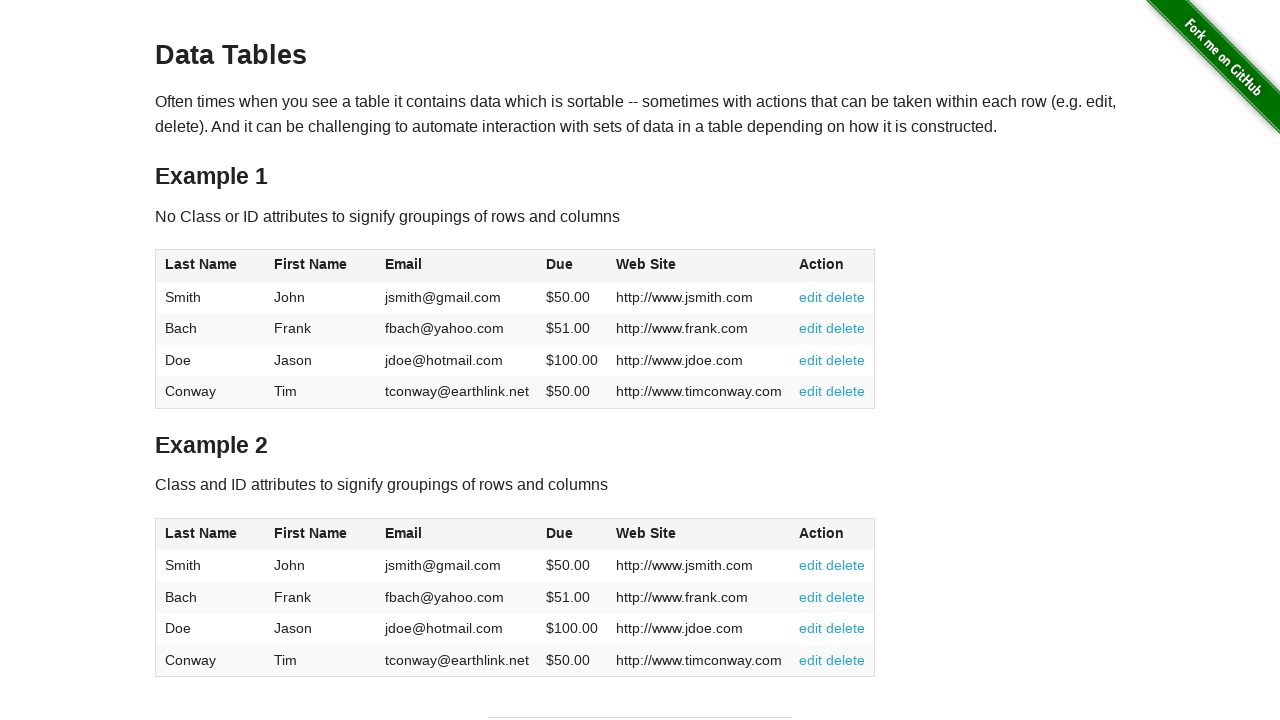

Clicked Due column header in table 2 to sort in ascending order at (560, 533) on #table2 thead .dues
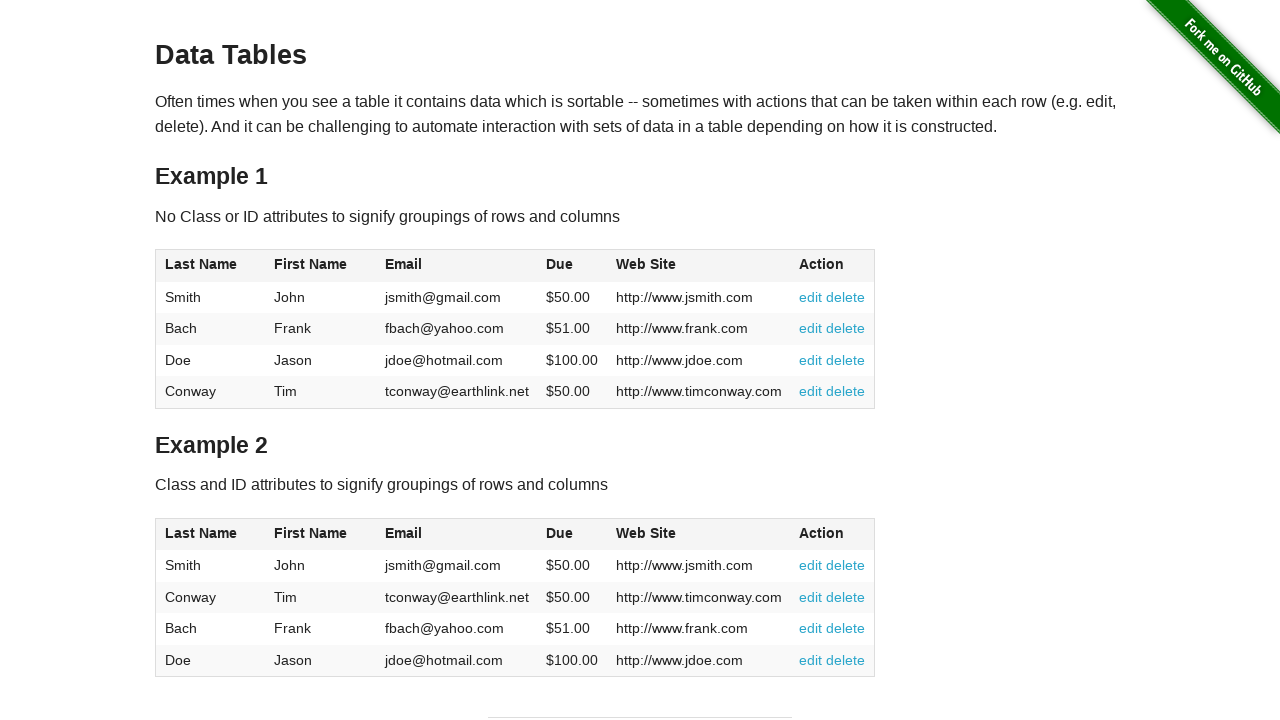

Table sorted and Due column cells are visible in table 2
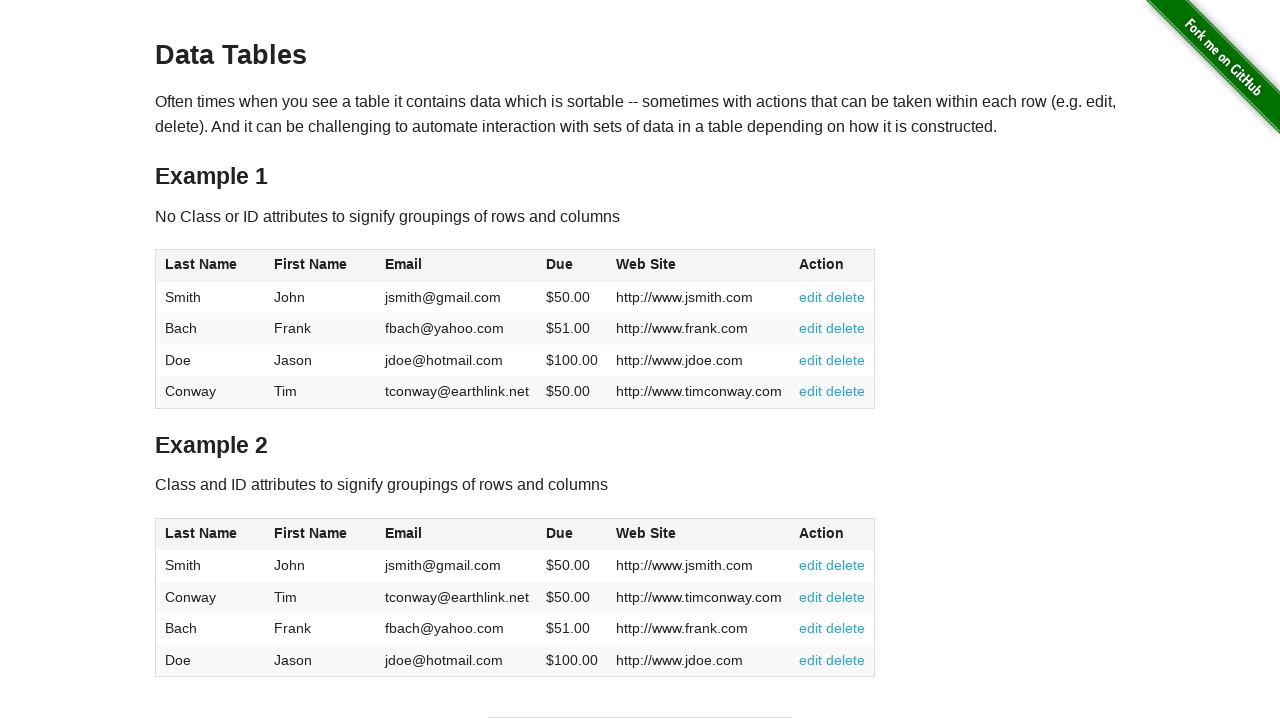

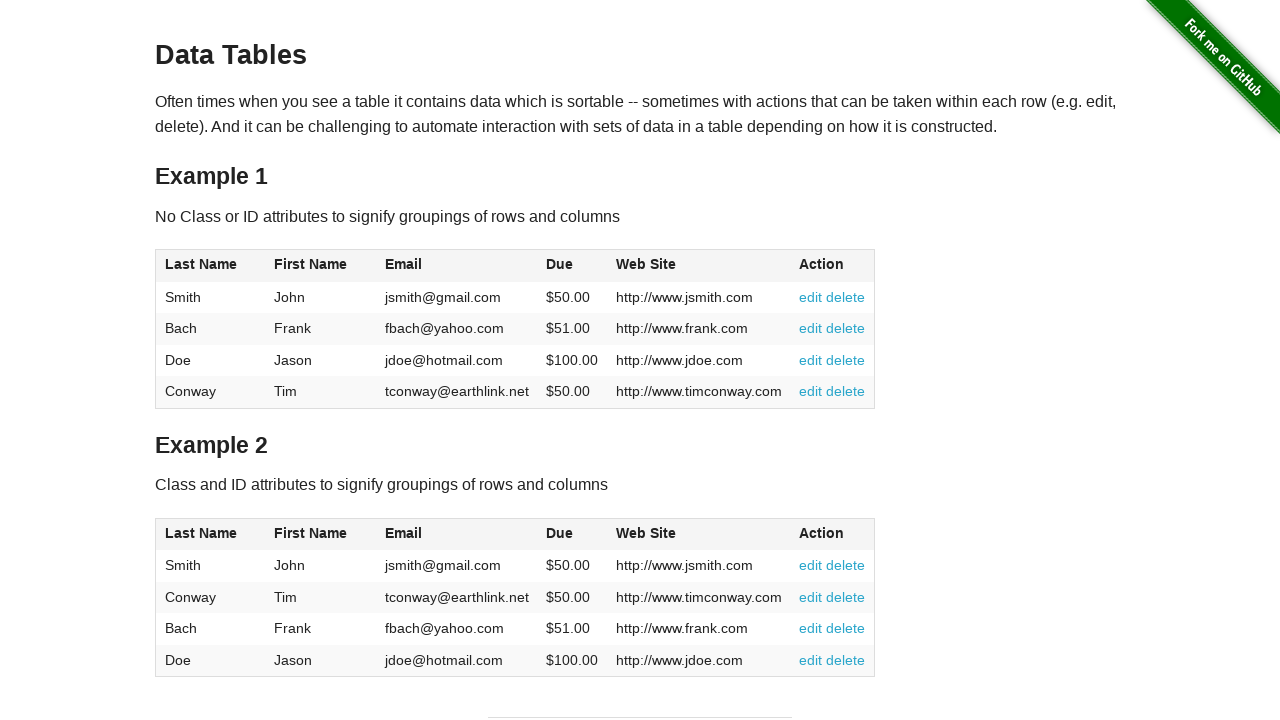